Tests hint hover functionality by hovering over the second information icon to display a tooltip

Starting URL: https://magstrong07.github.io/admiral-react-test/#/hint

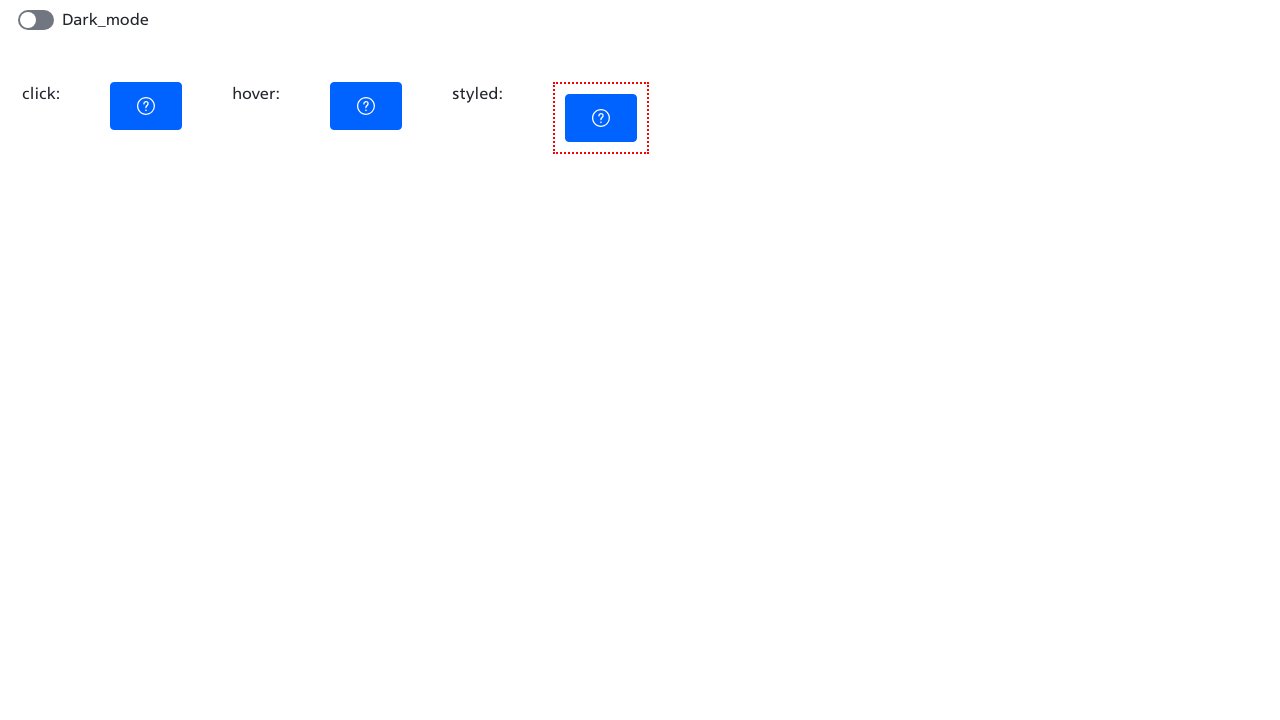

Hovered over the second information icon to trigger tooltip at (366, 106) on [aria-label="Additional information"] >> nth=1
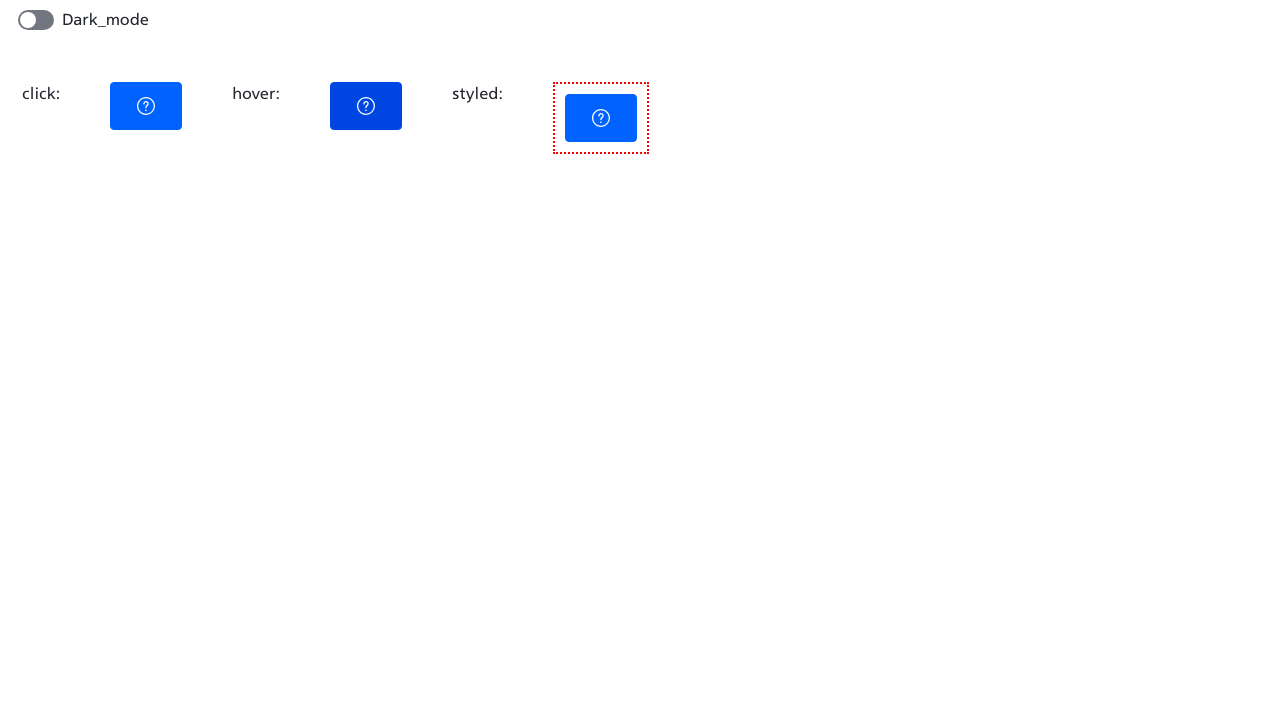

Waited for tooltip to appear on hover
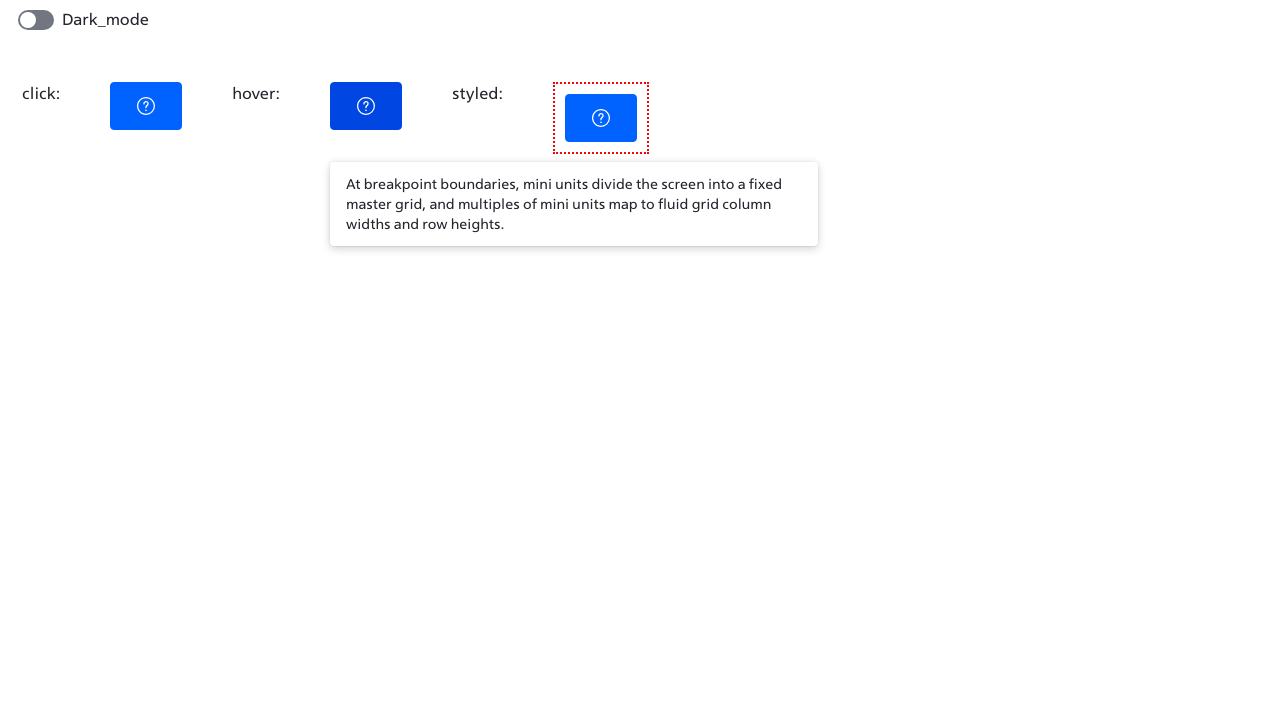

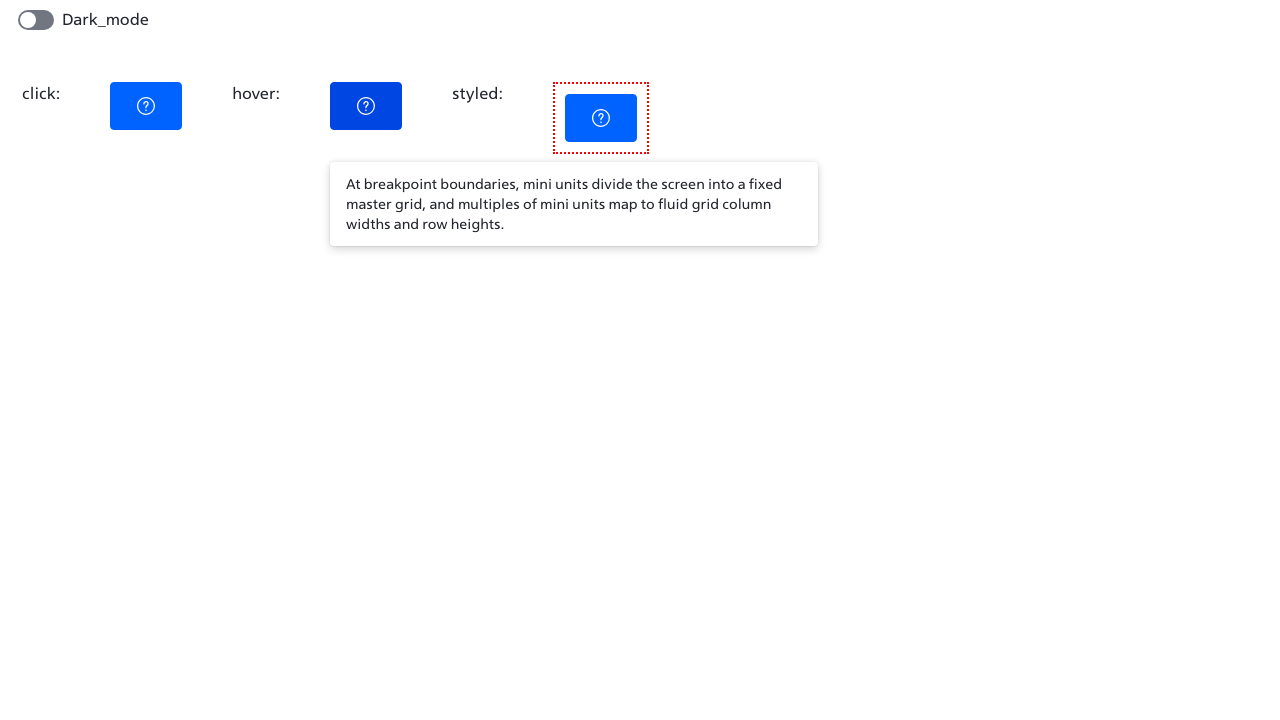